Tests JavaScript alert handling by clicking the alert button, accepting the alert dialog, and verifying the result message

Starting URL: https://the-internet.herokuapp.com/javascript_alerts

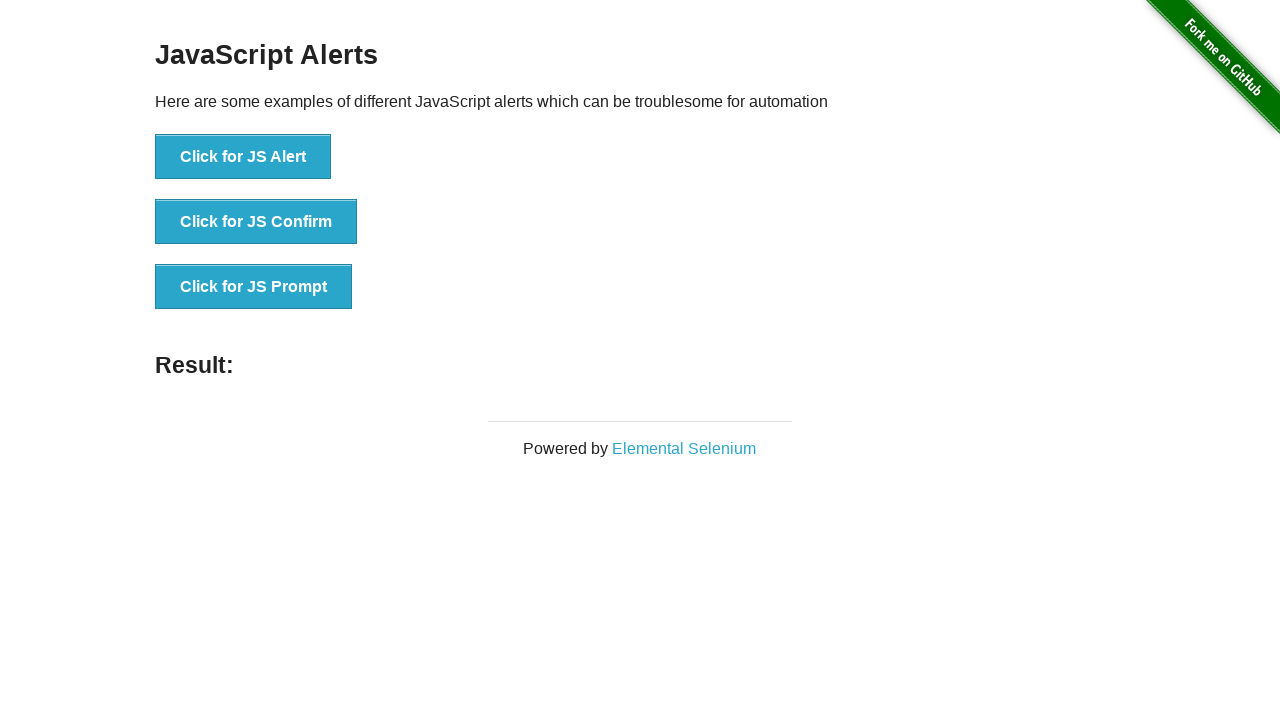

Clicked the JavaScript alert button at (243, 157) on xpath=//ul/li[1]/button
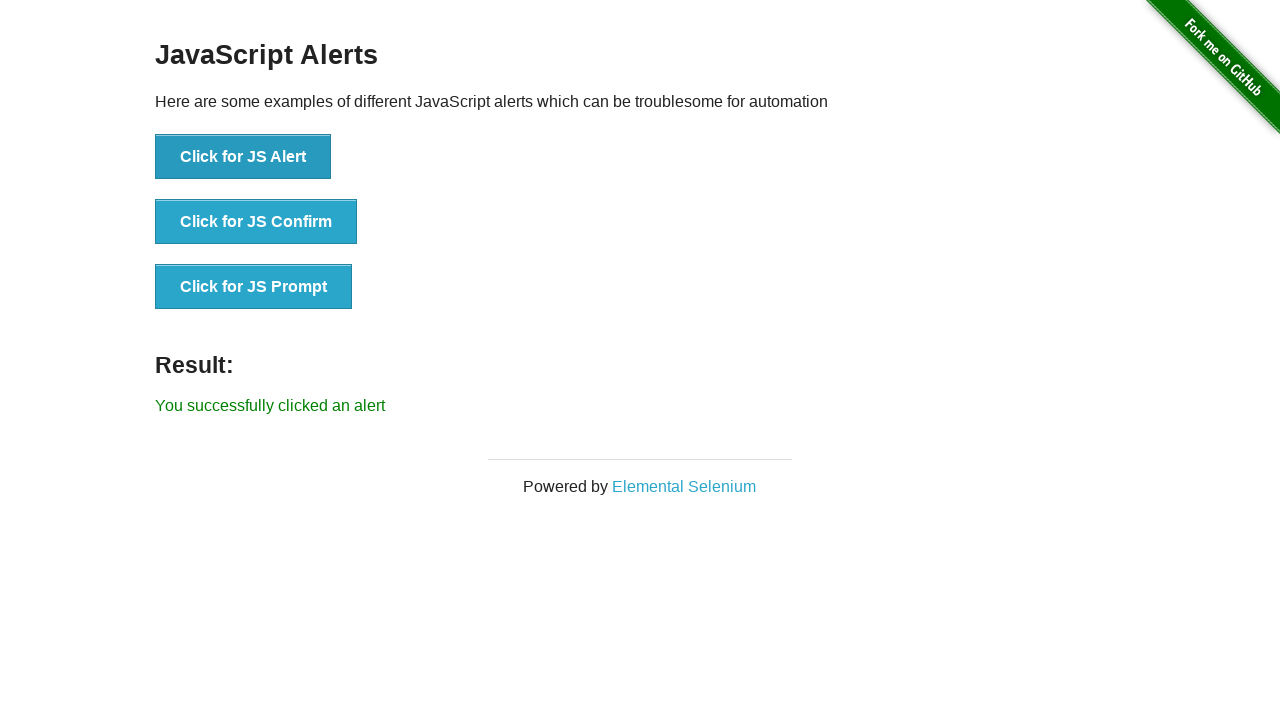

Set up dialog handler to accept alerts
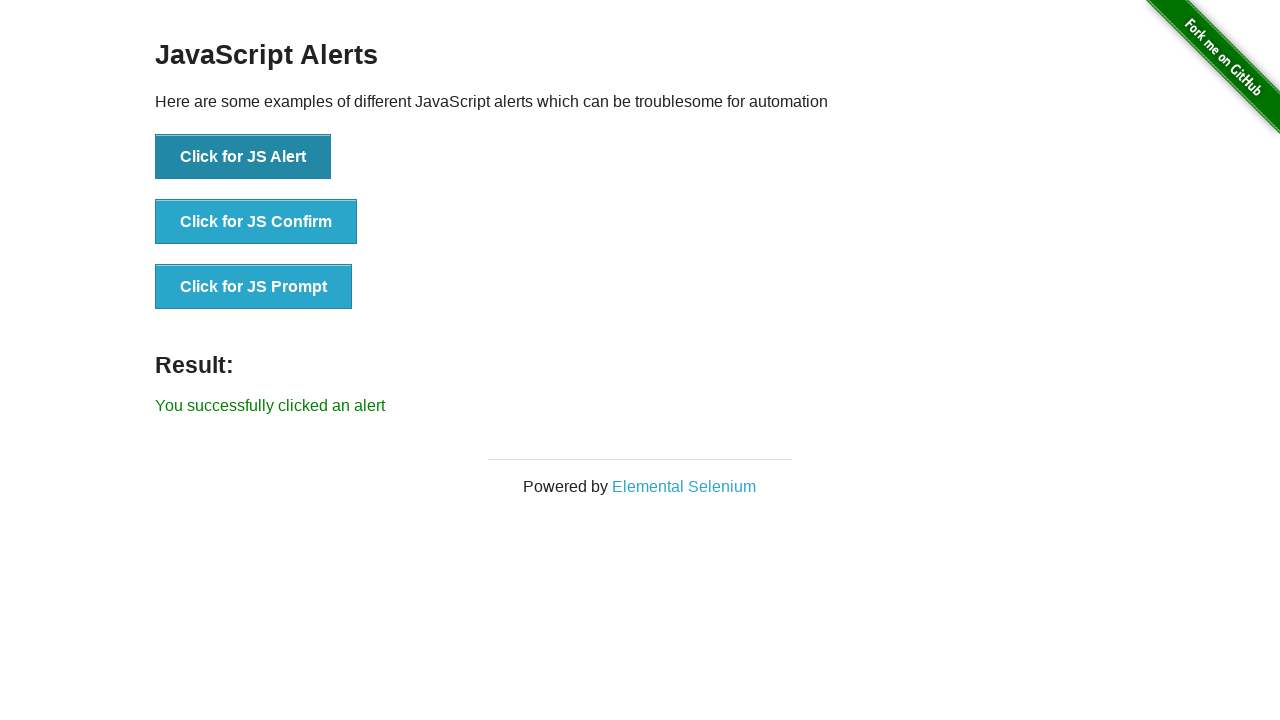

Waited for result message to appear
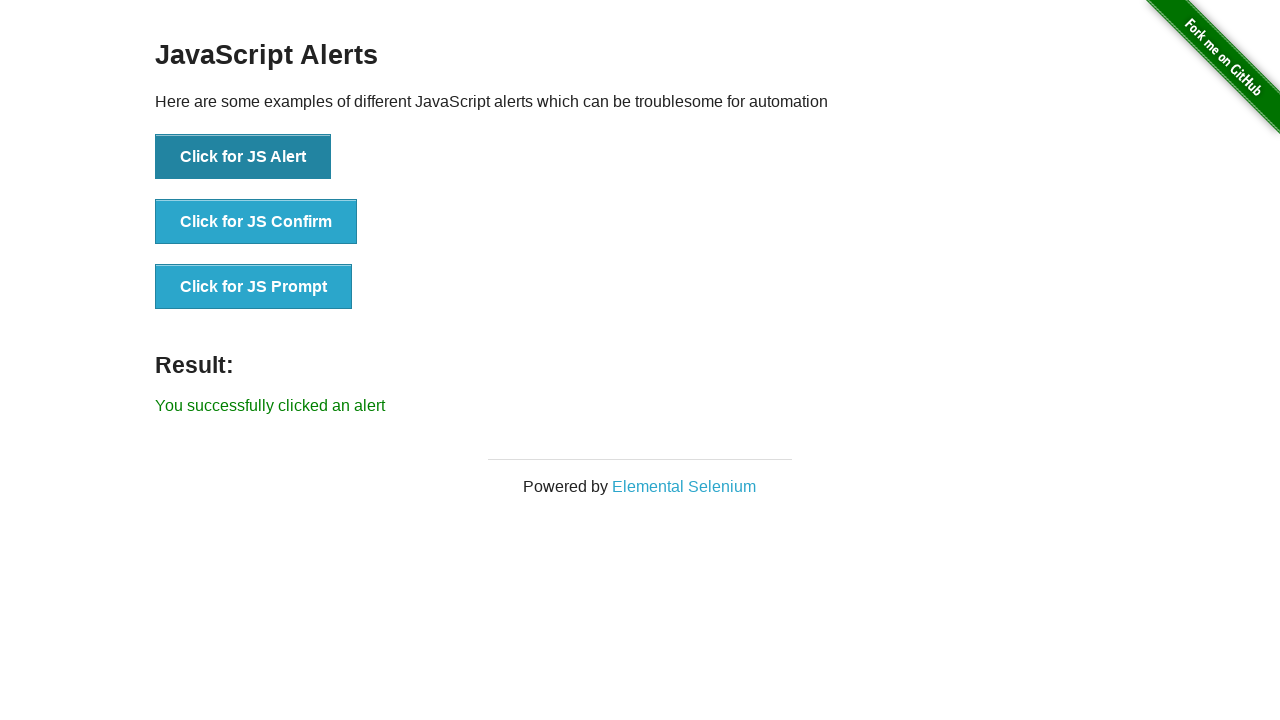

Retrieved result message text
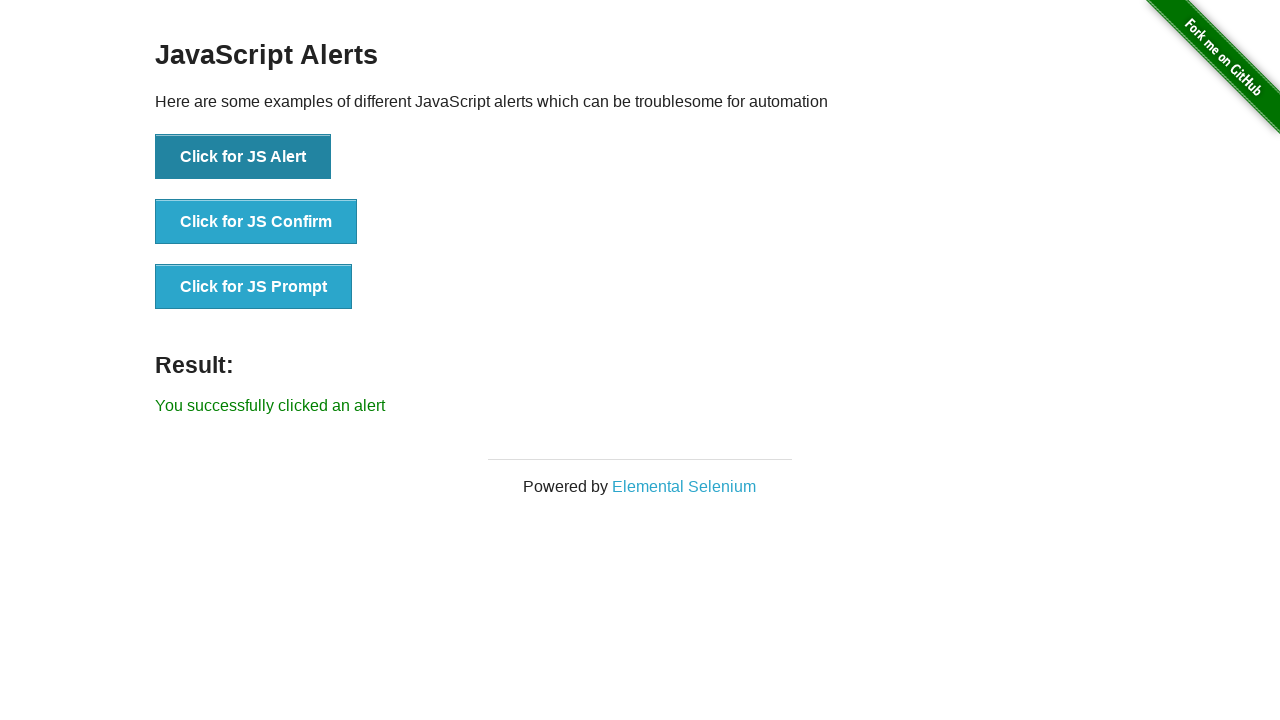

Verified result message matches expected text 'You successfully clicked an alert'
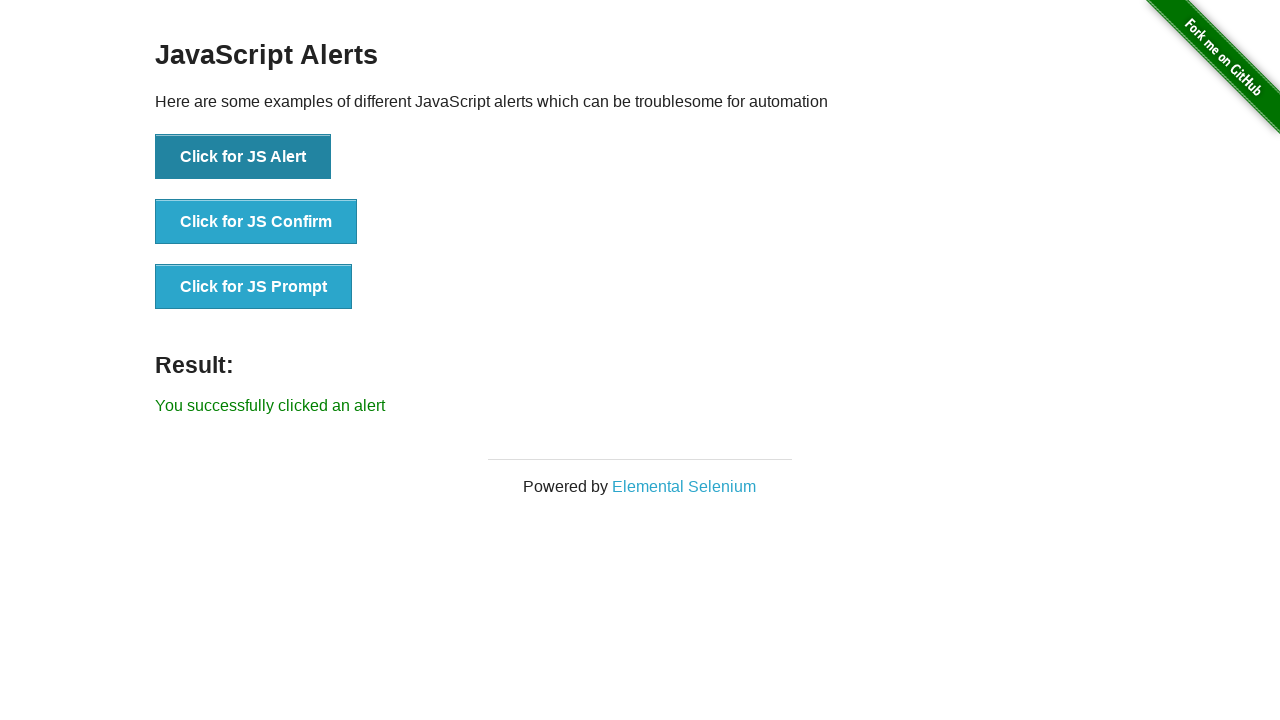

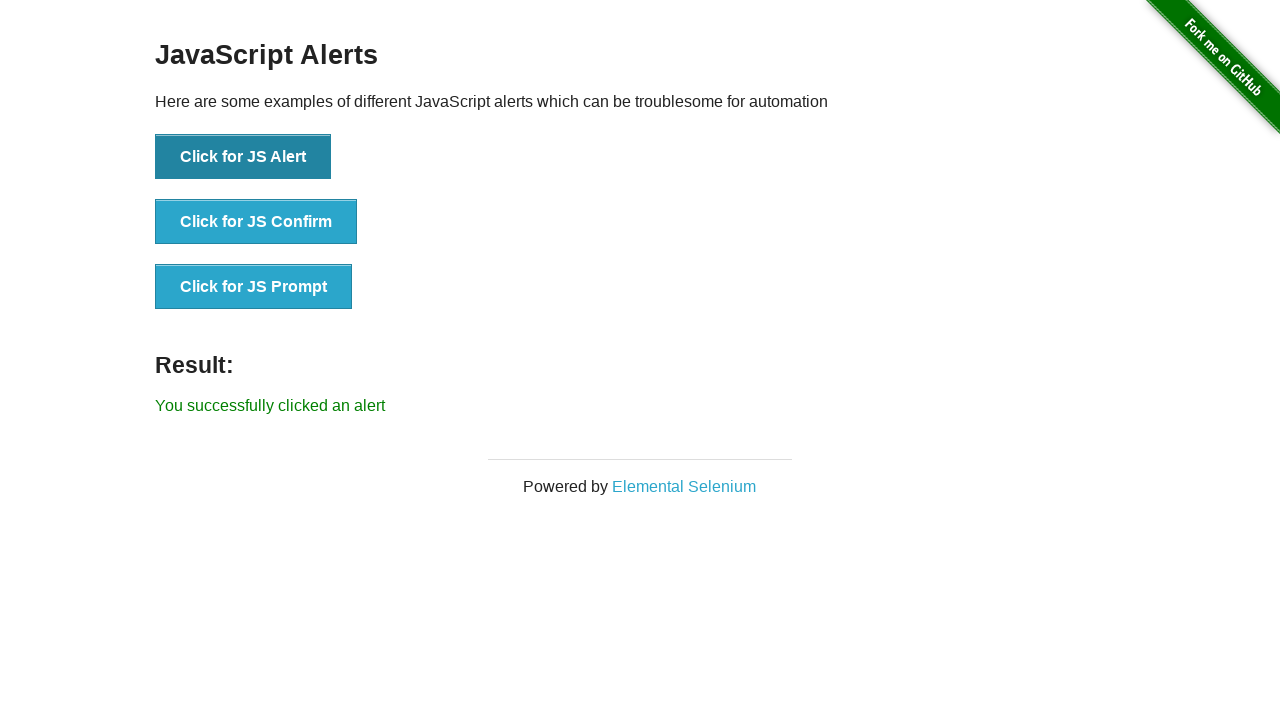